Tests filtering to display only completed todo items by clicking the Completed filter link.

Starting URL: https://demo.playwright.dev/todomvc

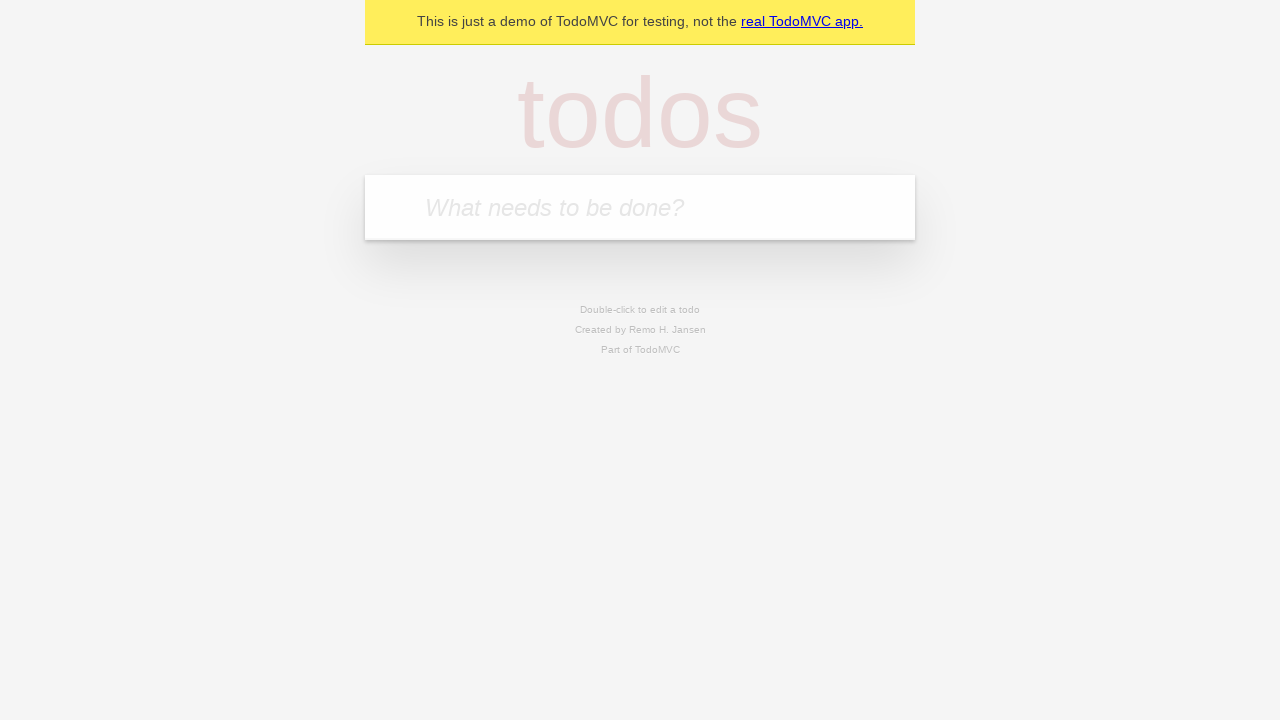

Filled todo input with 'buy some cheese' on internal:attr=[placeholder="What needs to be done?"i]
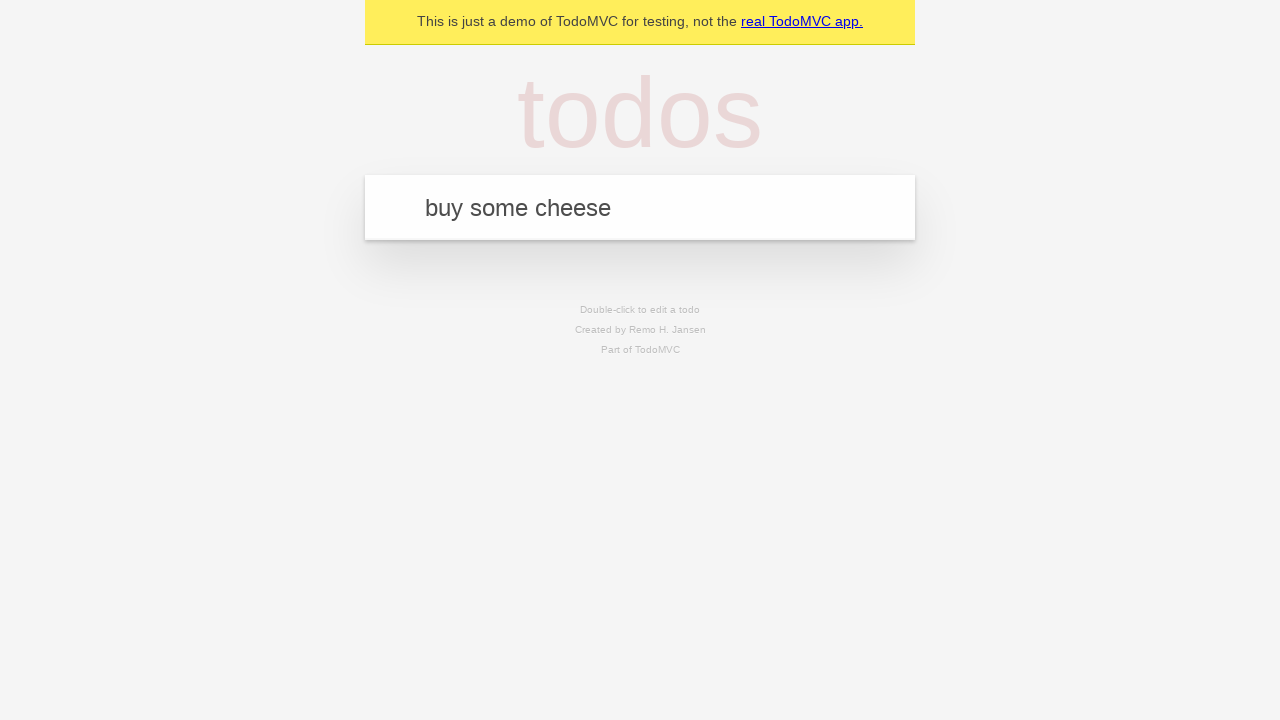

Pressed Enter to add first todo item on internal:attr=[placeholder="What needs to be done?"i]
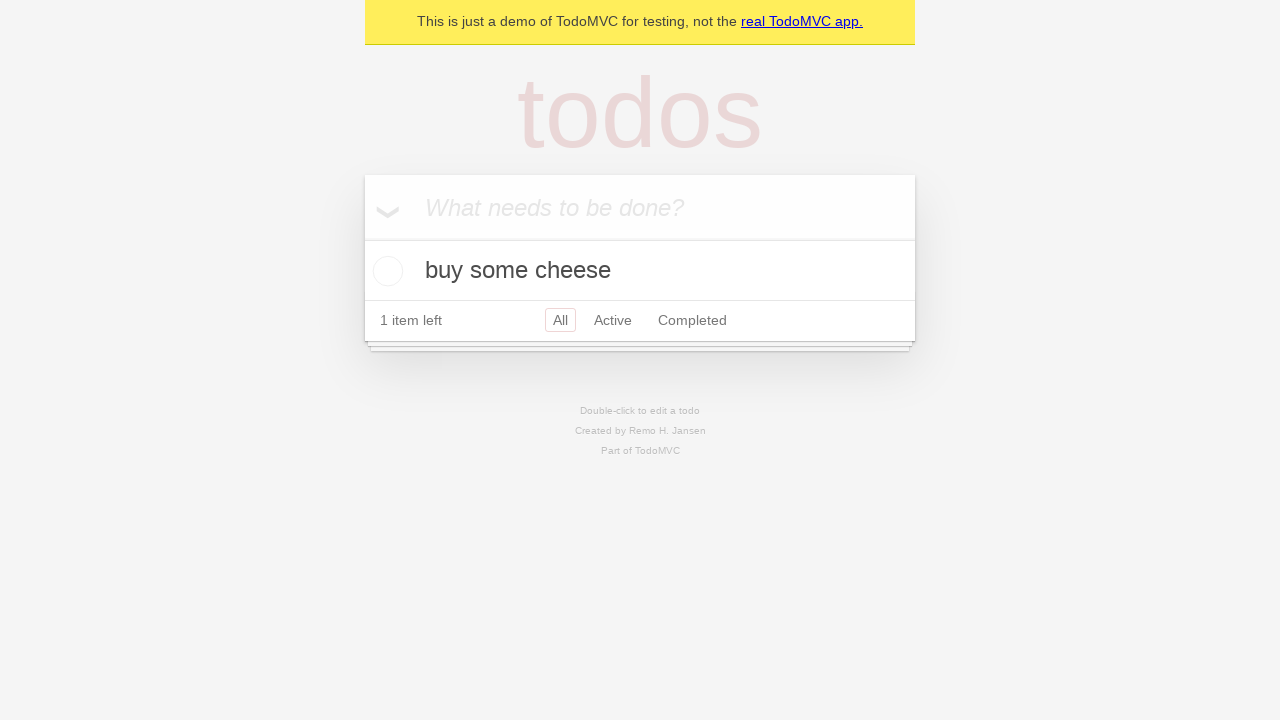

Filled todo input with 'feed the cat' on internal:attr=[placeholder="What needs to be done?"i]
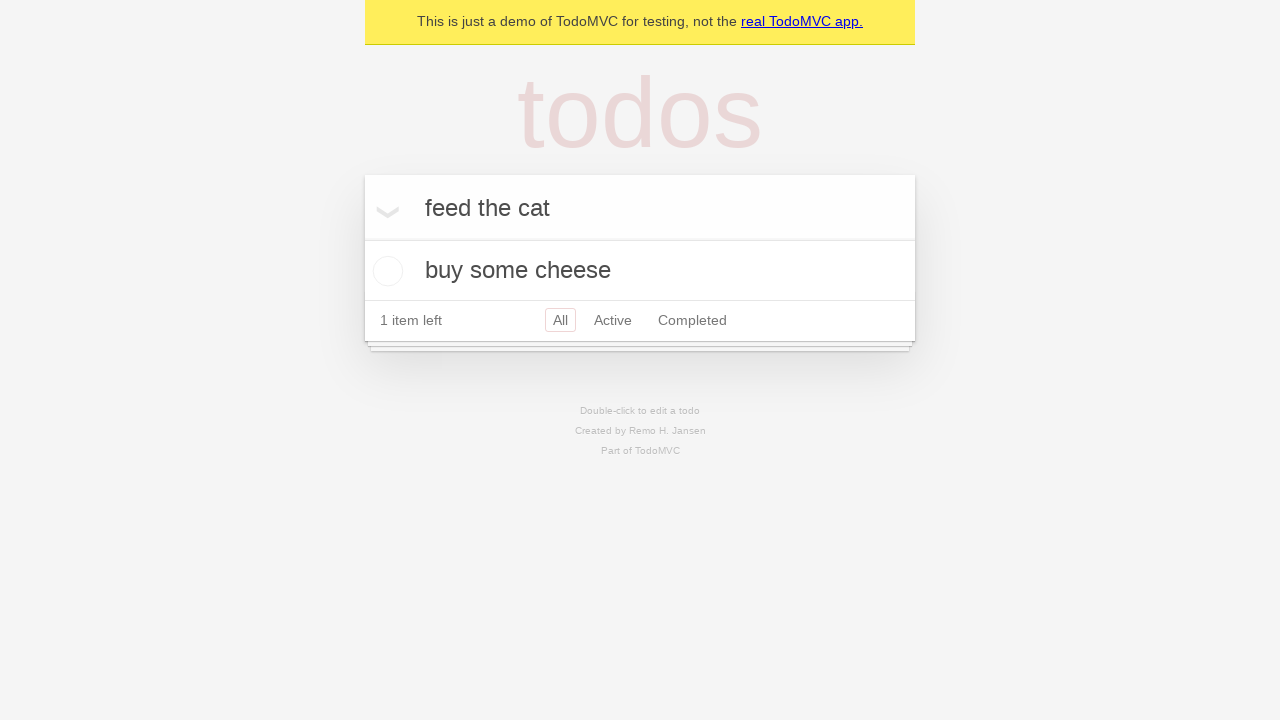

Pressed Enter to add second todo item on internal:attr=[placeholder="What needs to be done?"i]
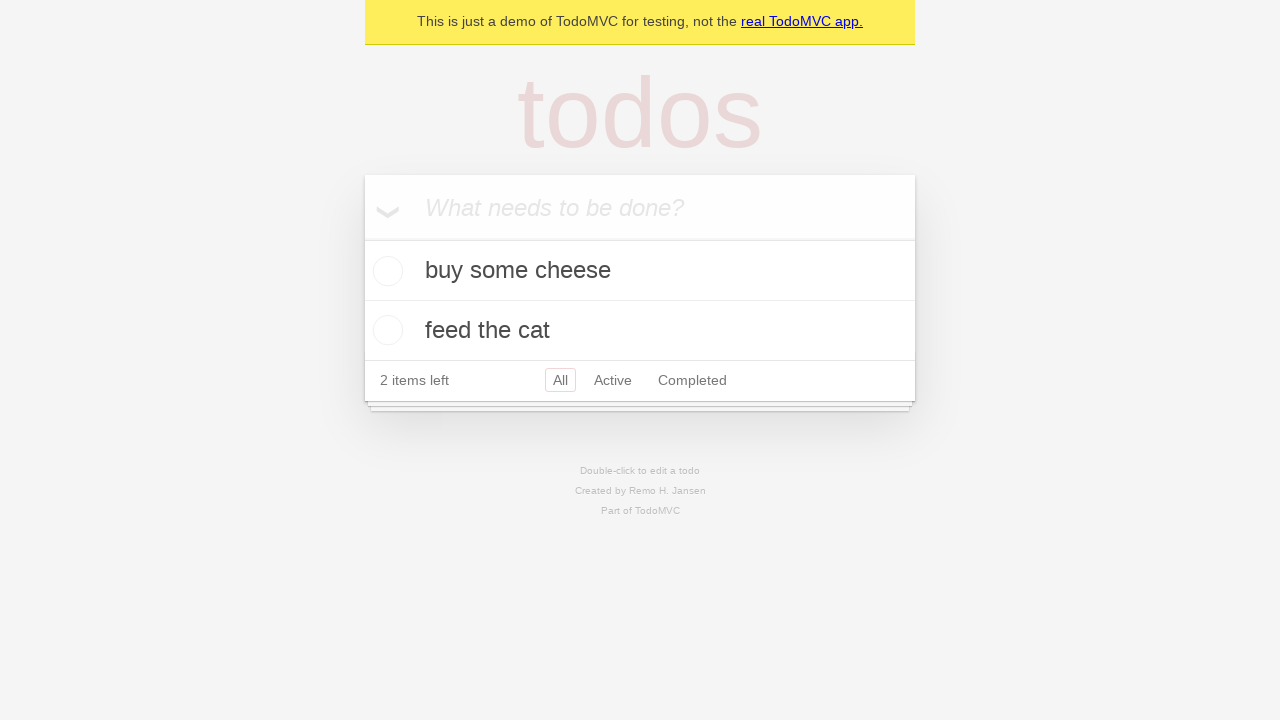

Filled todo input with 'book a doctors appointment' on internal:attr=[placeholder="What needs to be done?"i]
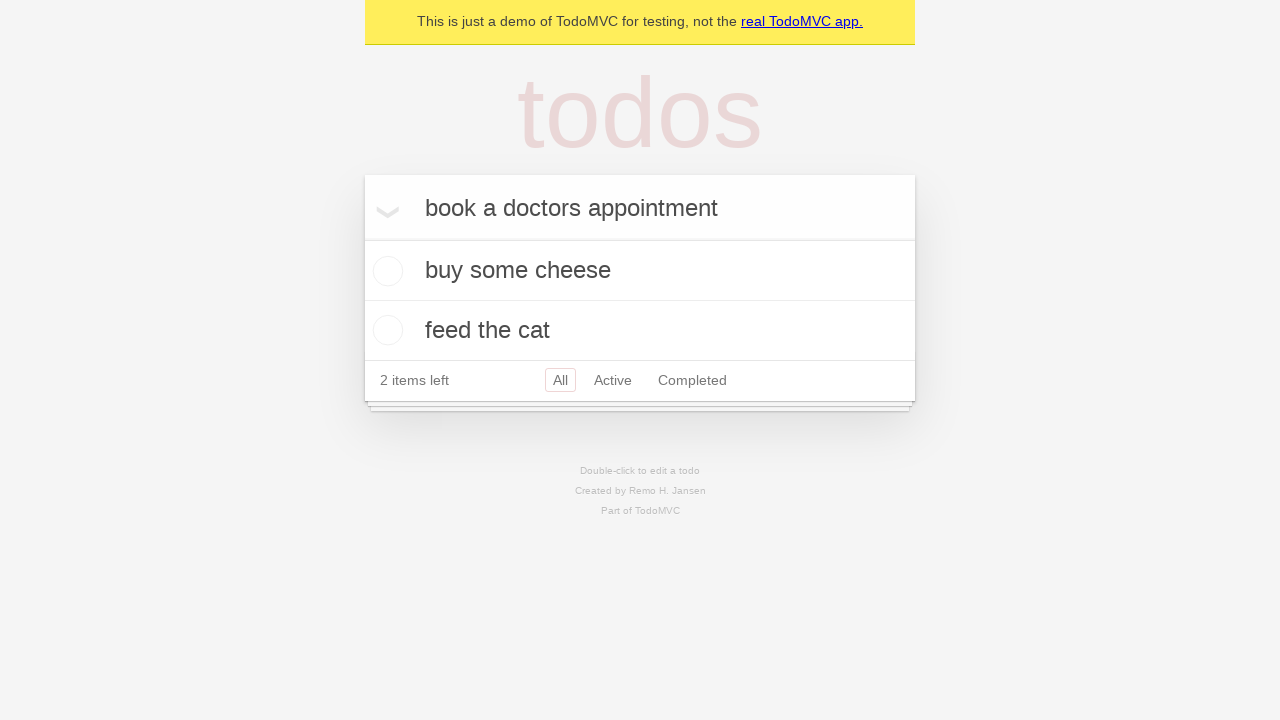

Pressed Enter to add third todo item on internal:attr=[placeholder="What needs to be done?"i]
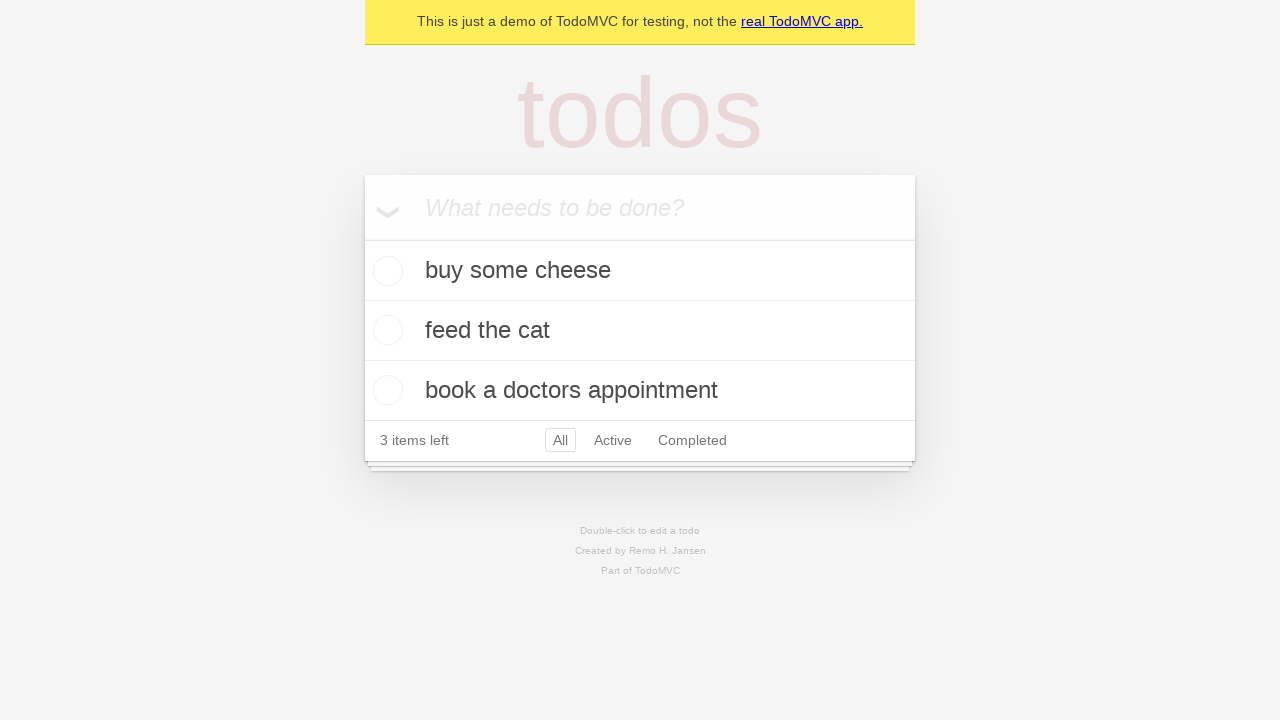

Checked the second todo item checkbox at (385, 330) on internal:testid=[data-testid="todo-item"s] >> nth=1 >> internal:role=checkbox
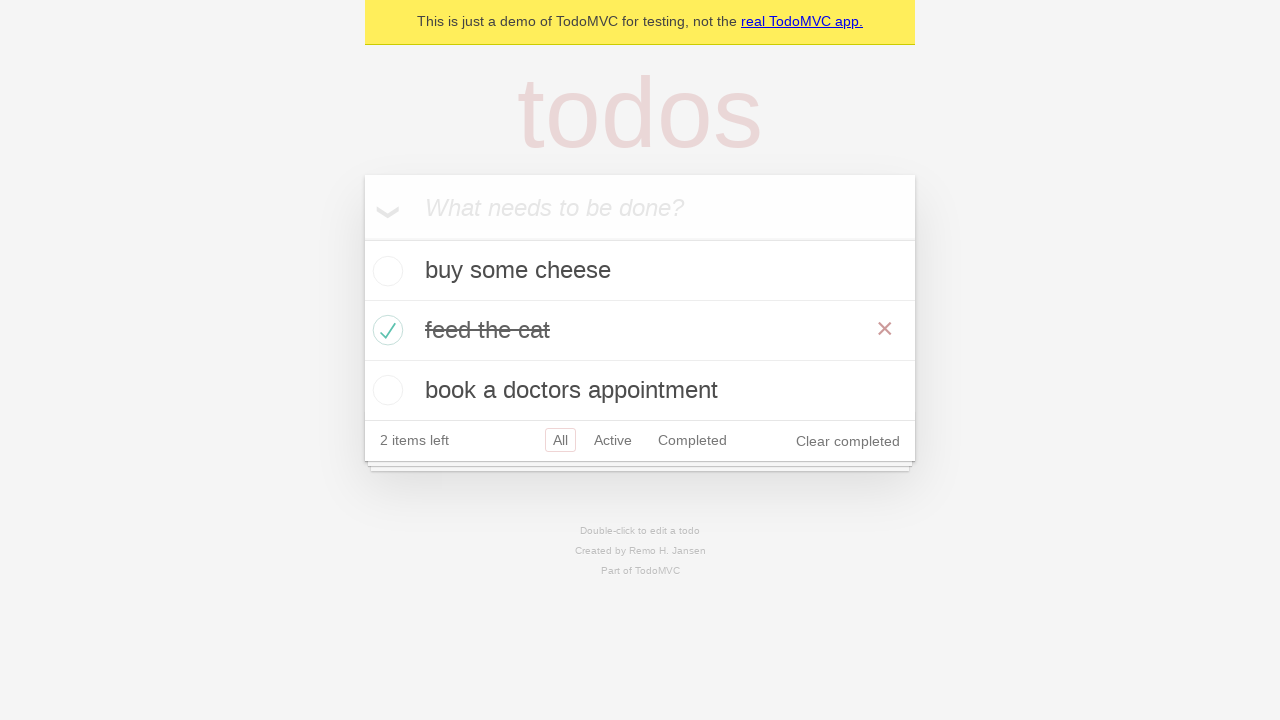

Clicked Completed filter link to display only completed items at (692, 440) on internal:role=link[name="Completed"i]
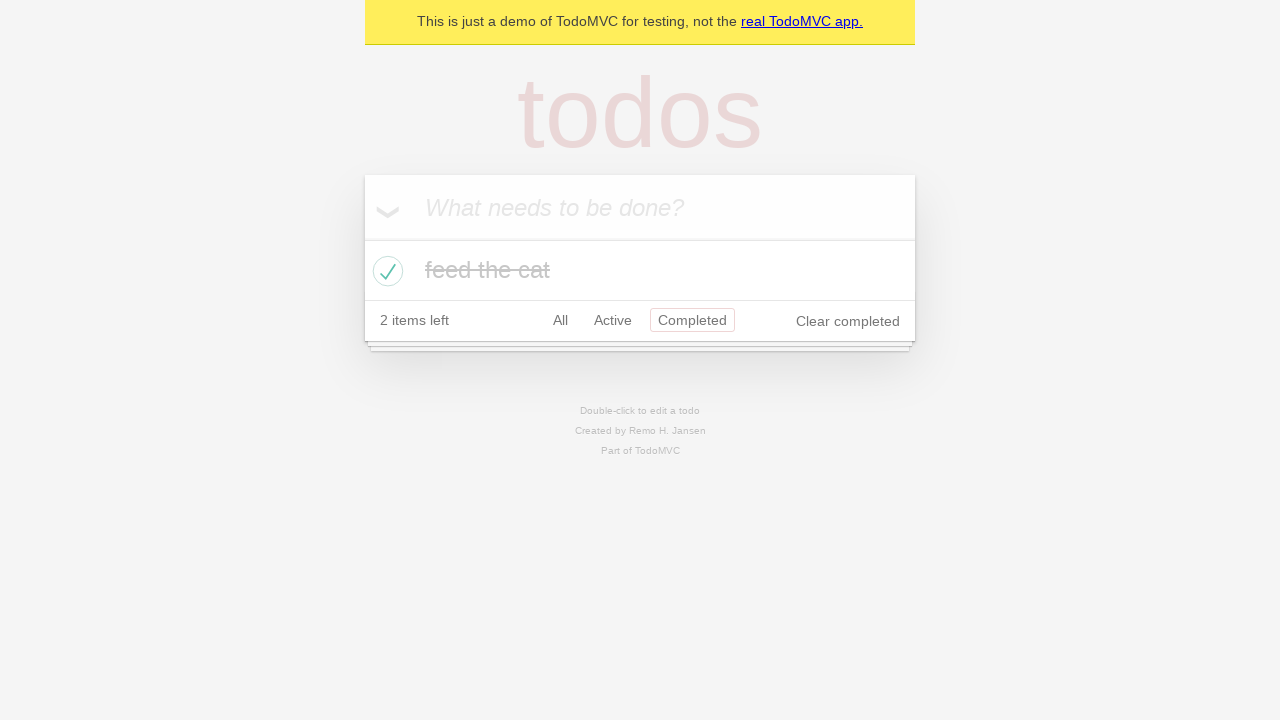

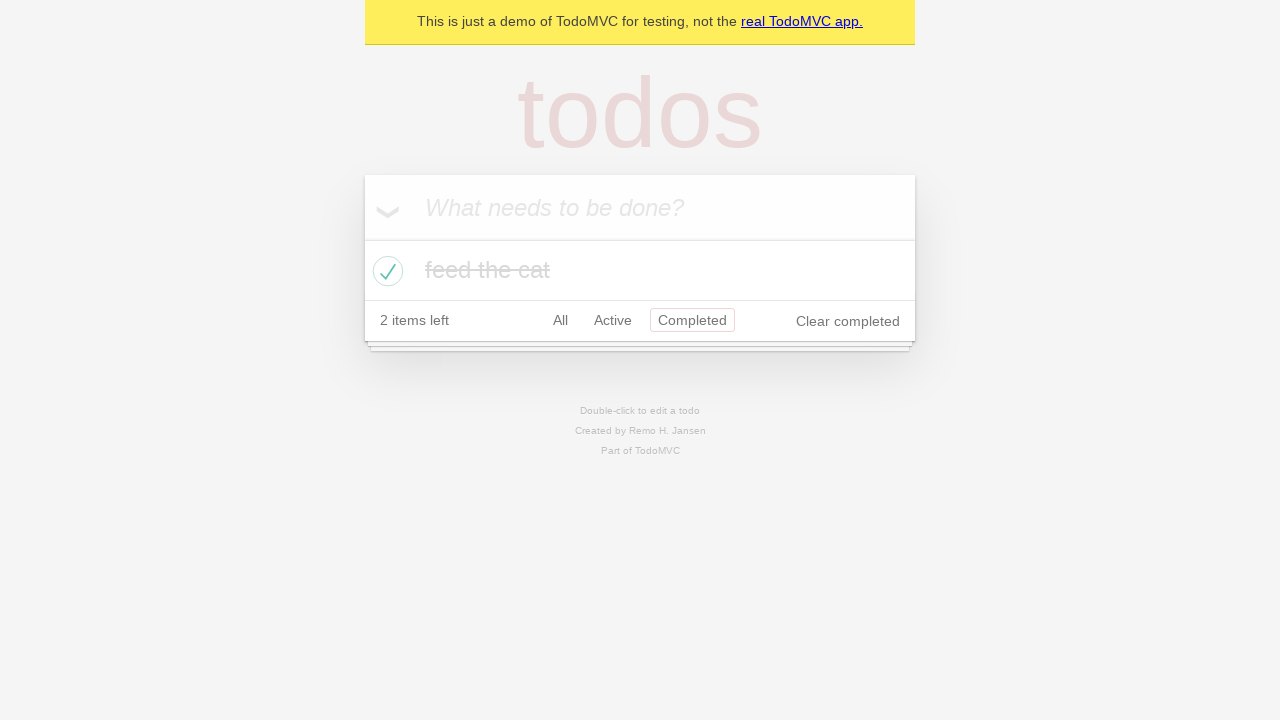